Tests multiple select dropdown functionality by selecting all options, deselecting individual options, and then deselecting all options on a practice page.

Starting URL: https://www.letskodeit.com/practice

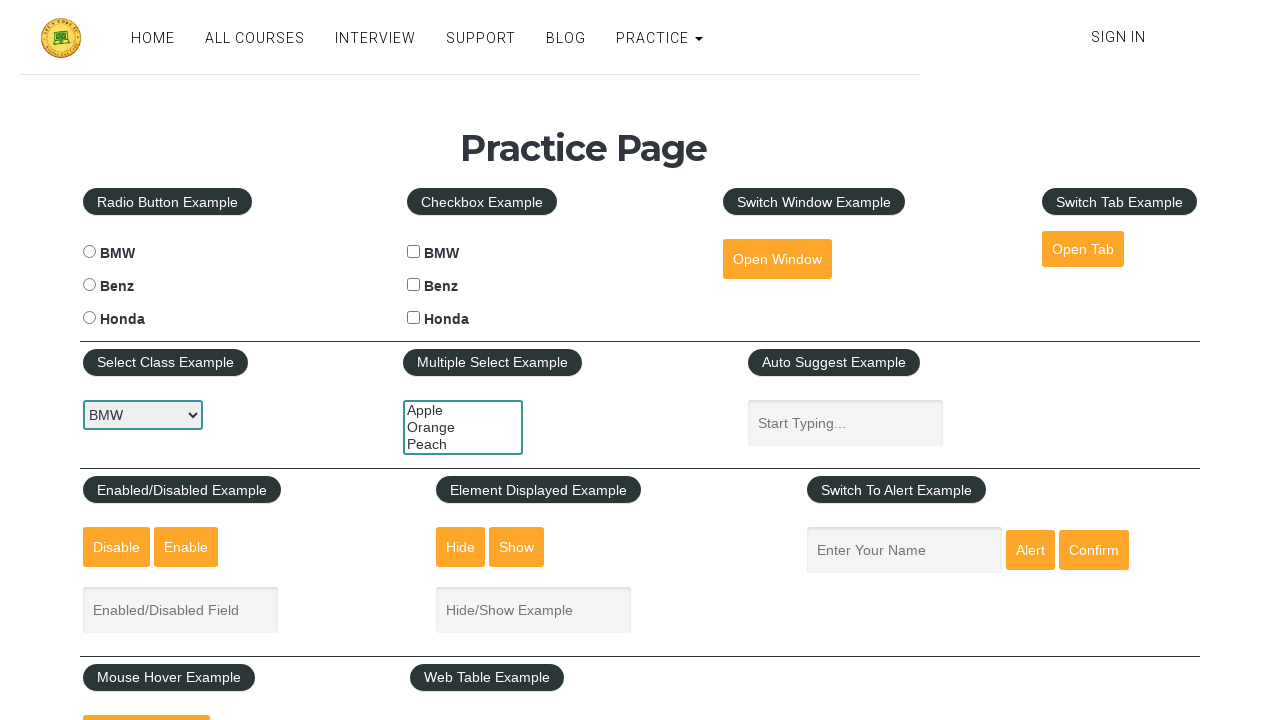

Waited for multiple select dropdown to be visible
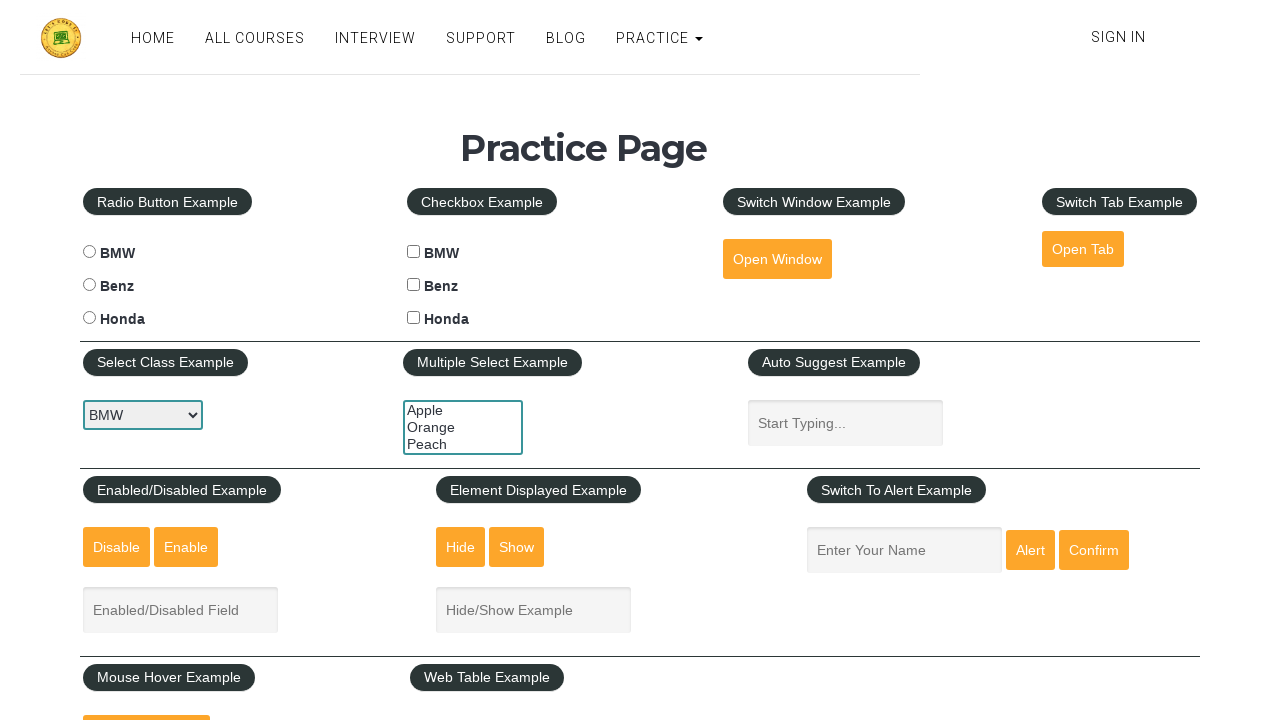

Located the multiple select dropdown element
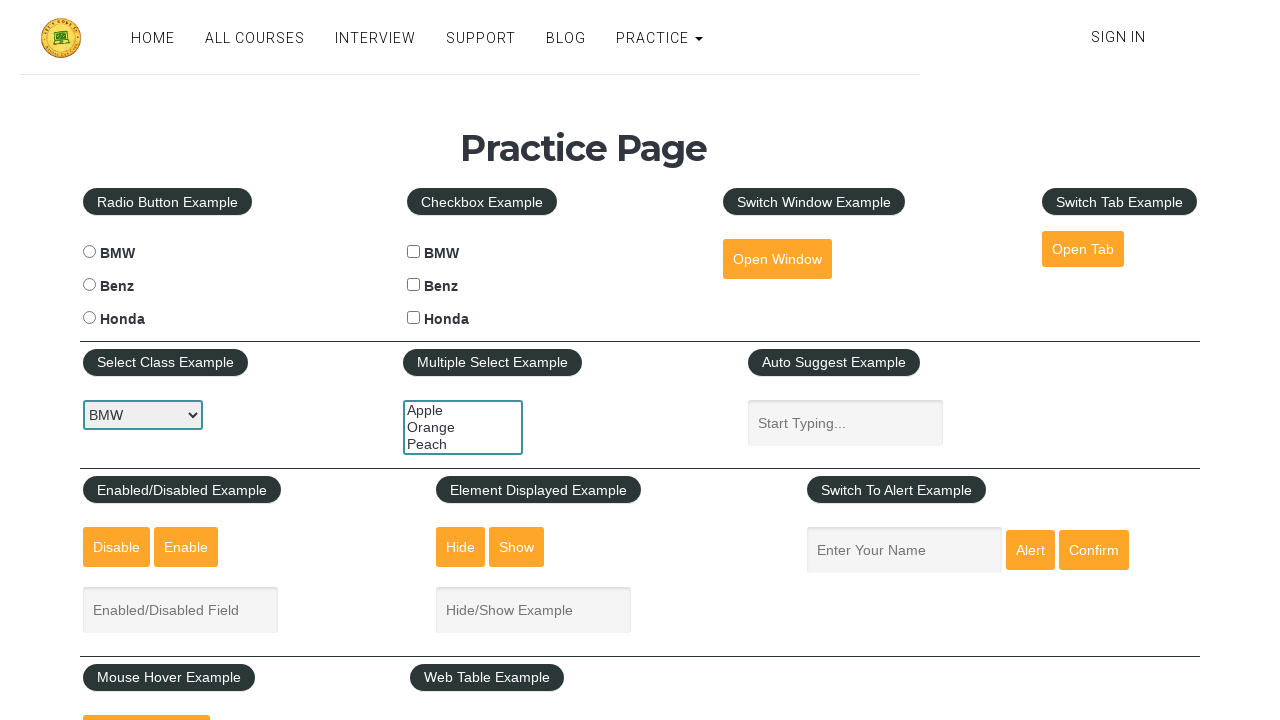

Retrieved all 3 options from the dropdown
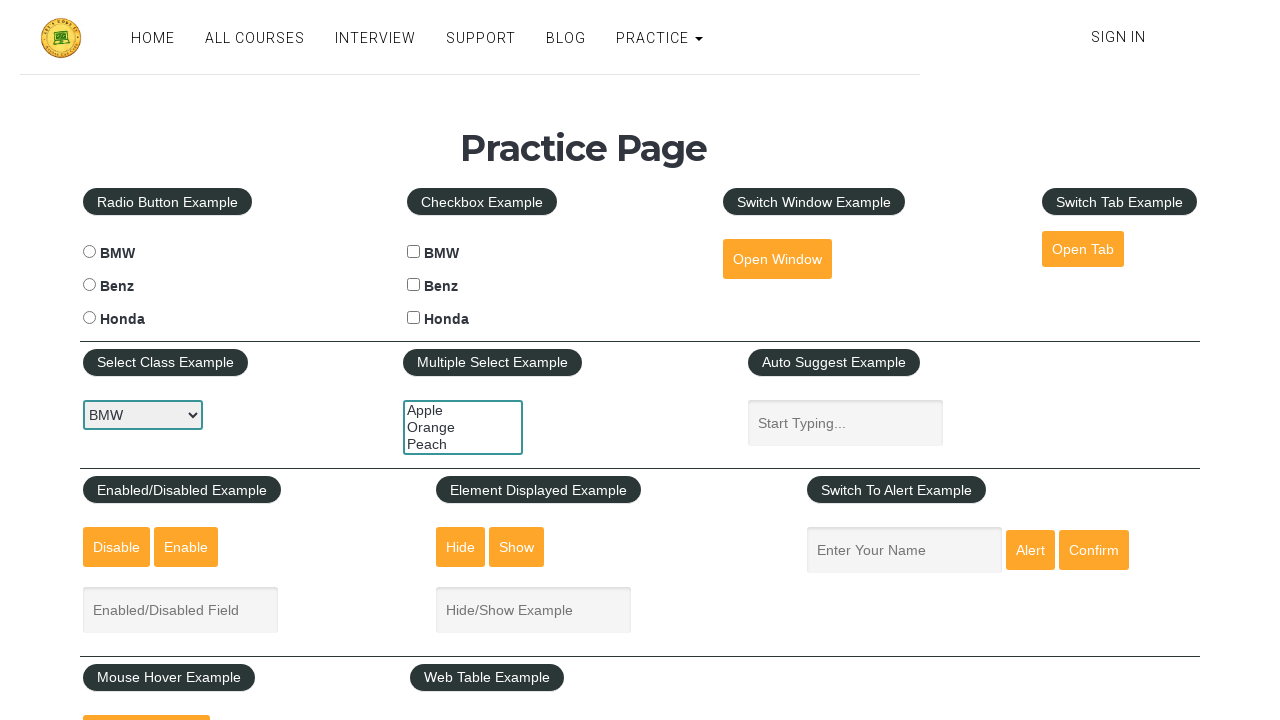

Selected option 0 with Ctrl+click at (463, 410) on #multiple-select-example >> option >> nth=0
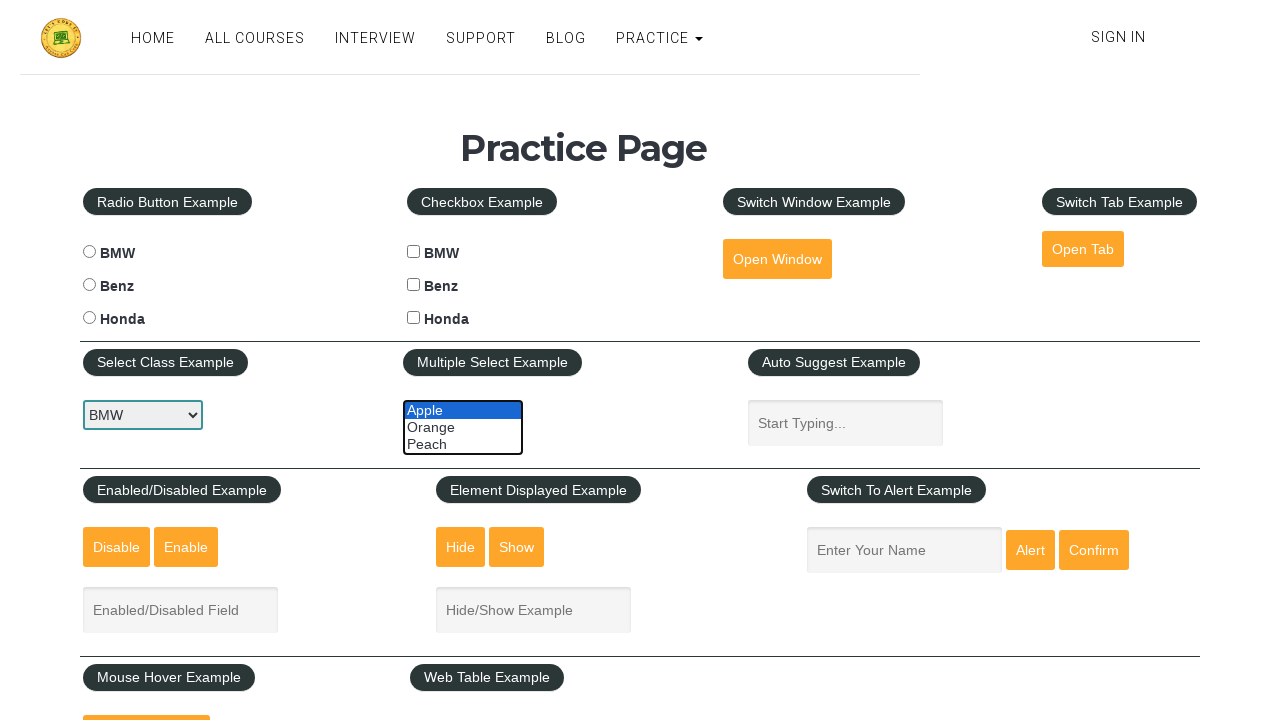

Selected option 1 with Ctrl+click at (463, 427) on #multiple-select-example >> option >> nth=1
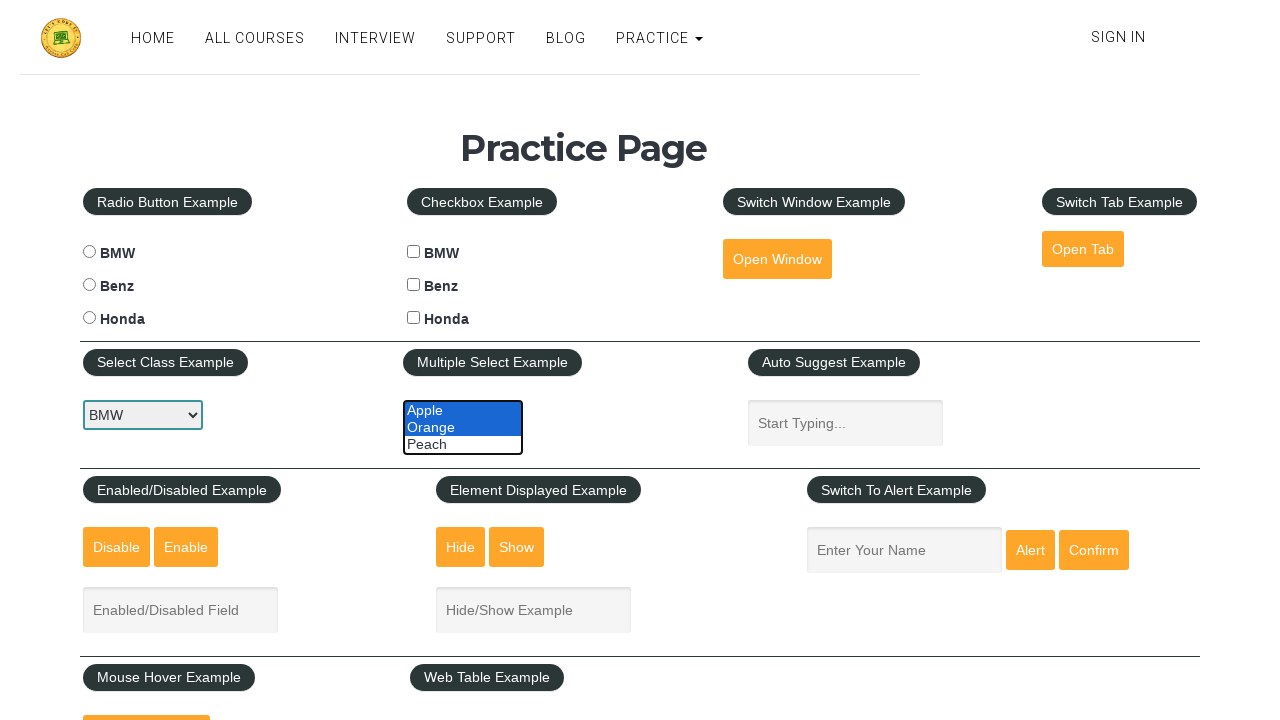

Selected option 2 with Ctrl+click at (463, 444) on #multiple-select-example >> option >> nth=2
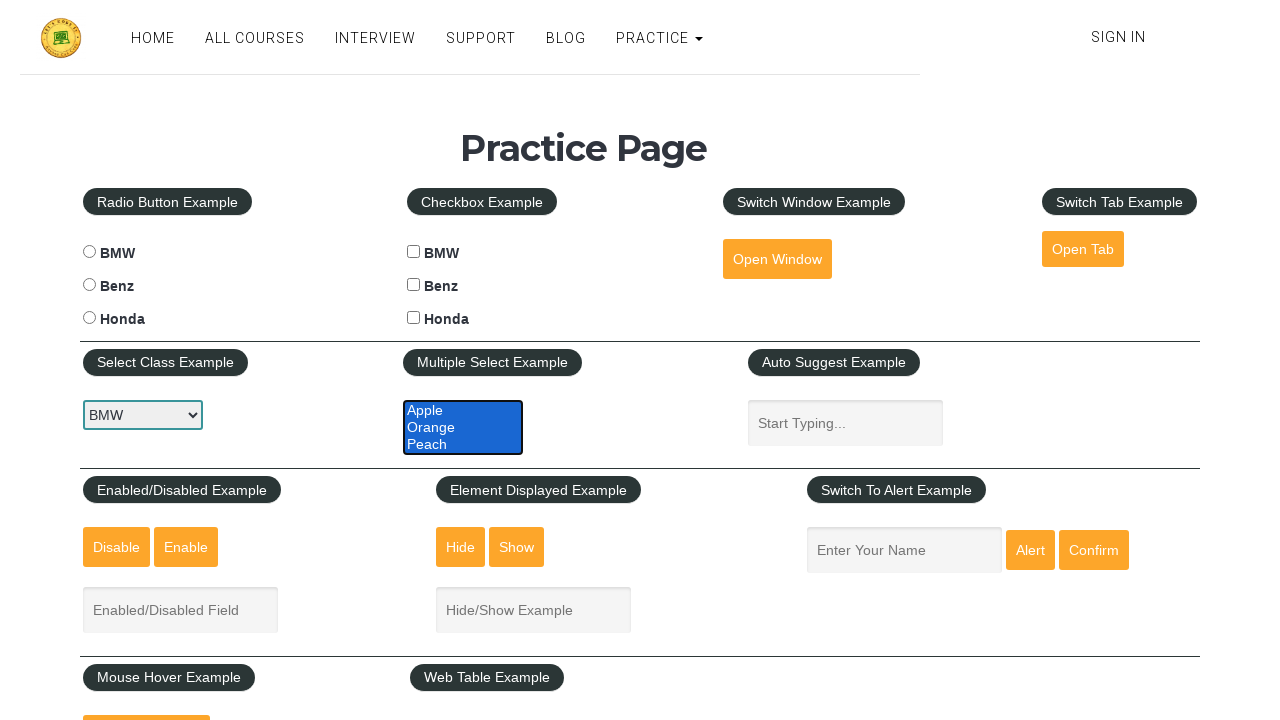

Waited 1 second to observe all selections
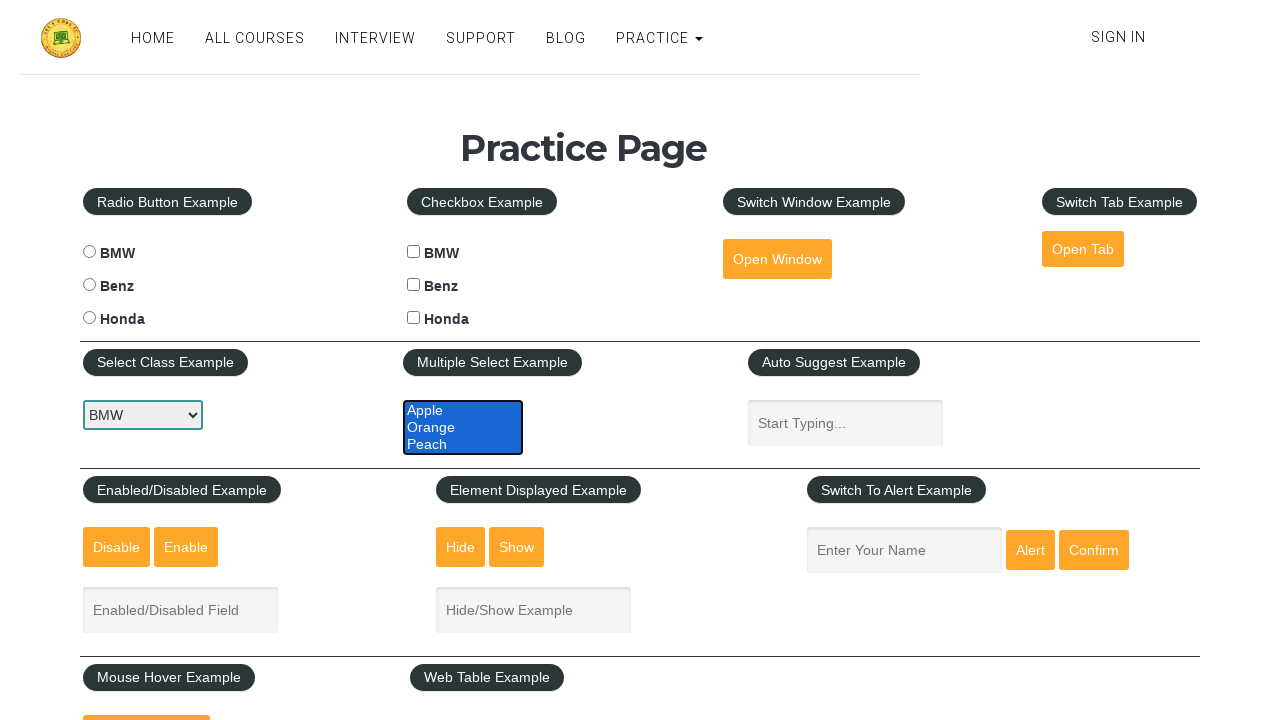

Deselected the first option with Ctrl+click at (463, 410) on #multiple-select-example >> option >> nth=0
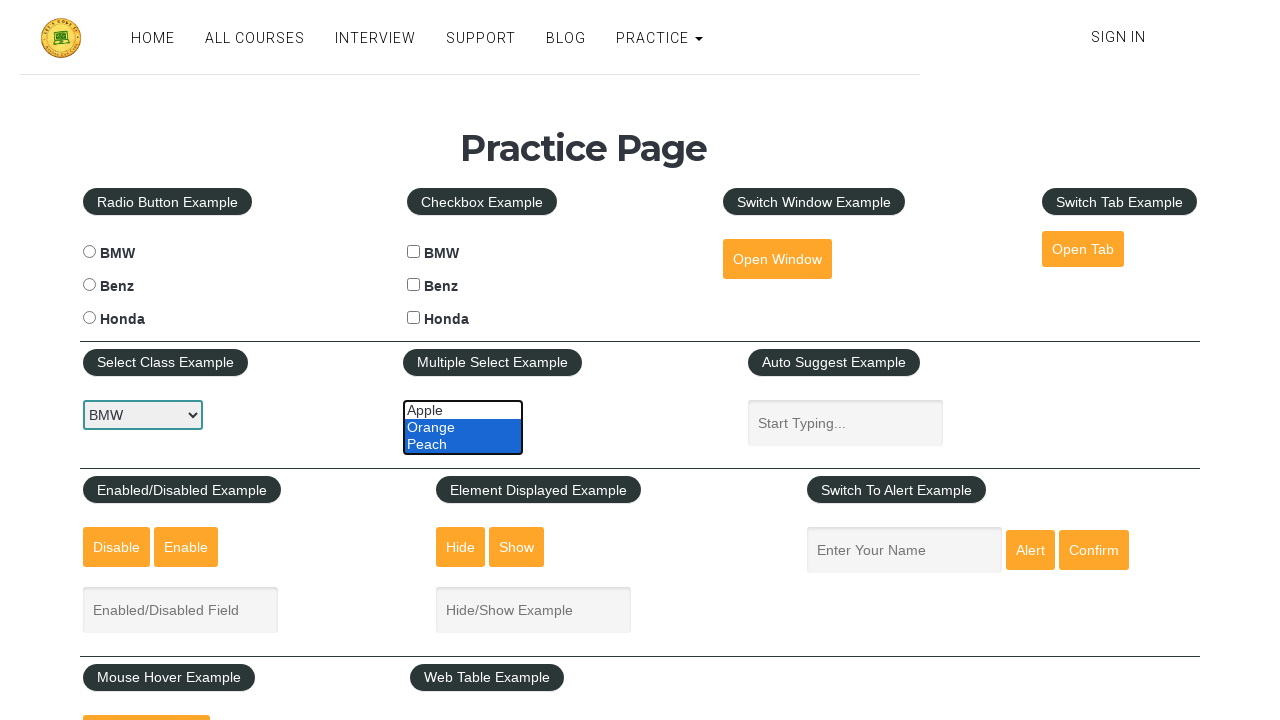

Waited 1 second to observe the deselection of first option
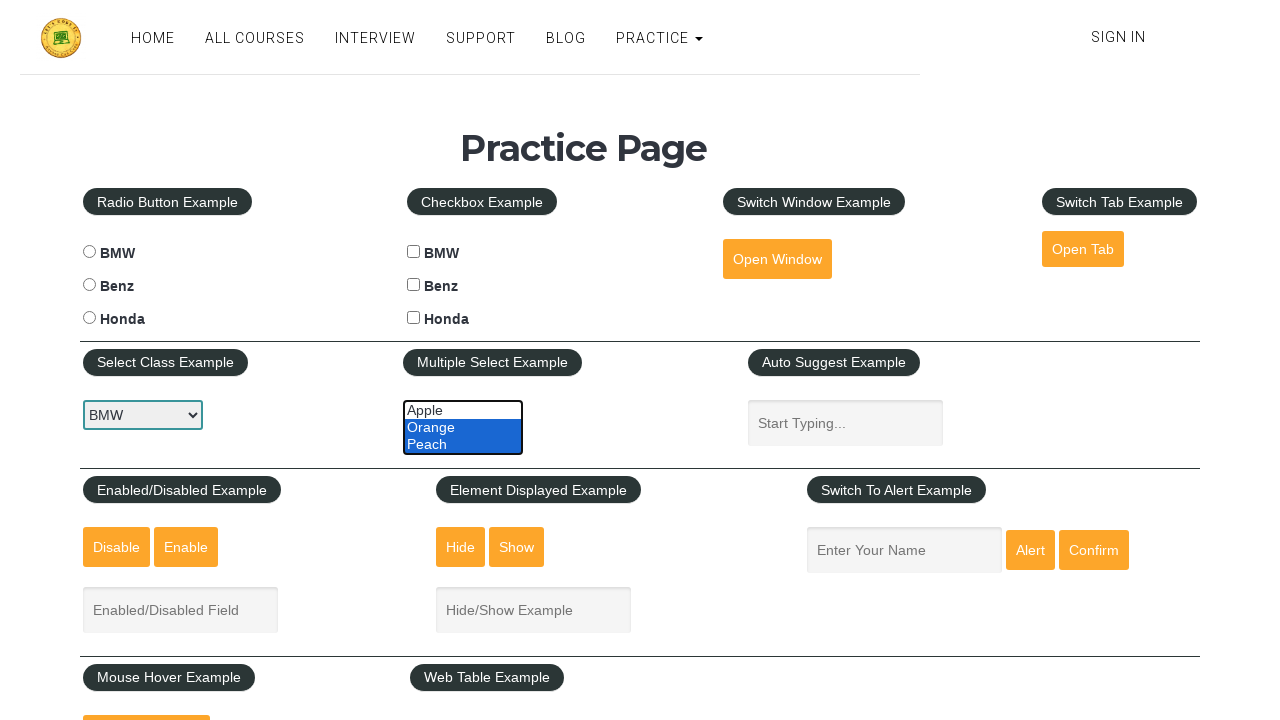

Deselected option 1 with Ctrl+click at (463, 427) on #multiple-select-example >> option >> nth=1
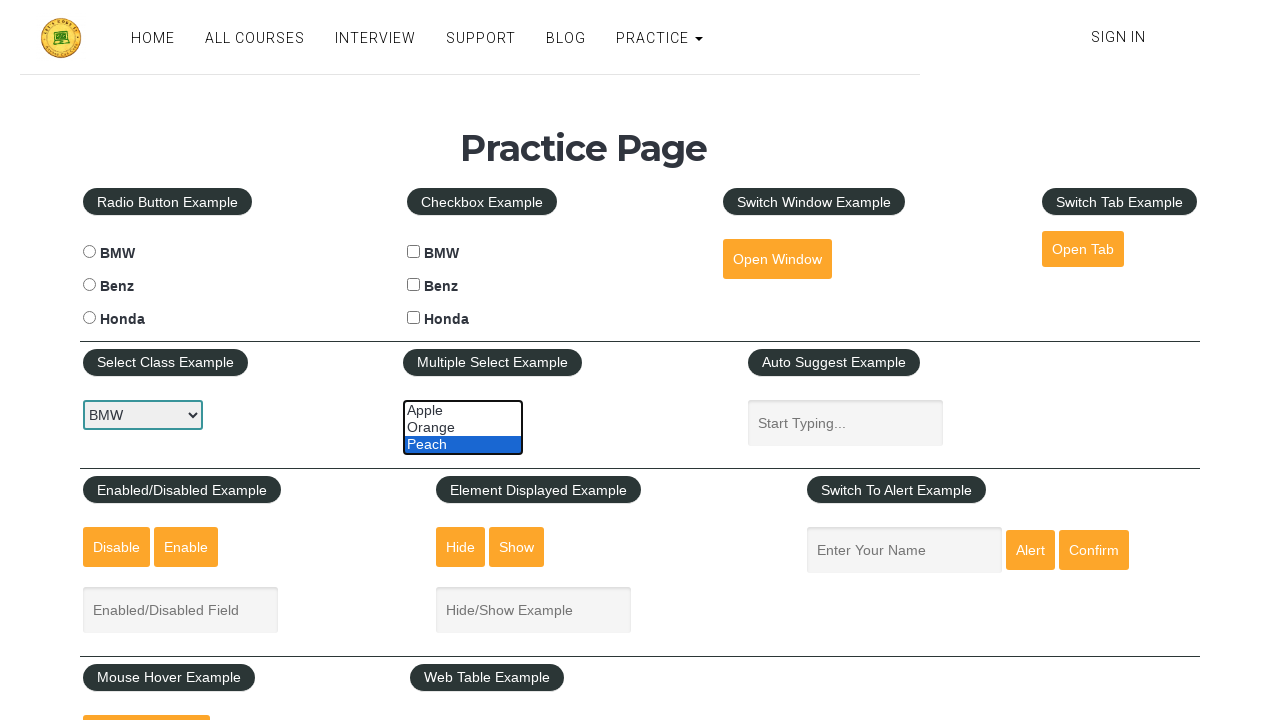

Deselected option 2 with Ctrl+click at (463, 444) on #multiple-select-example >> option >> nth=2
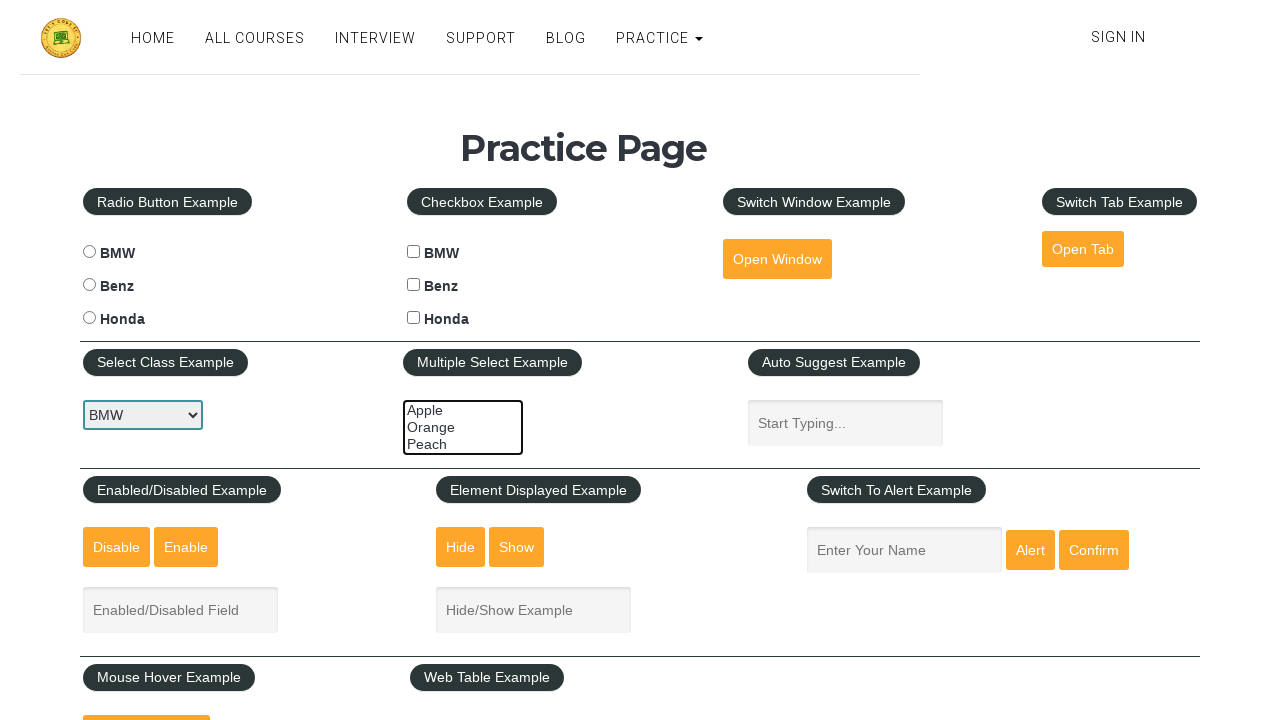

Waited 1 second to observe final state with all options deselected
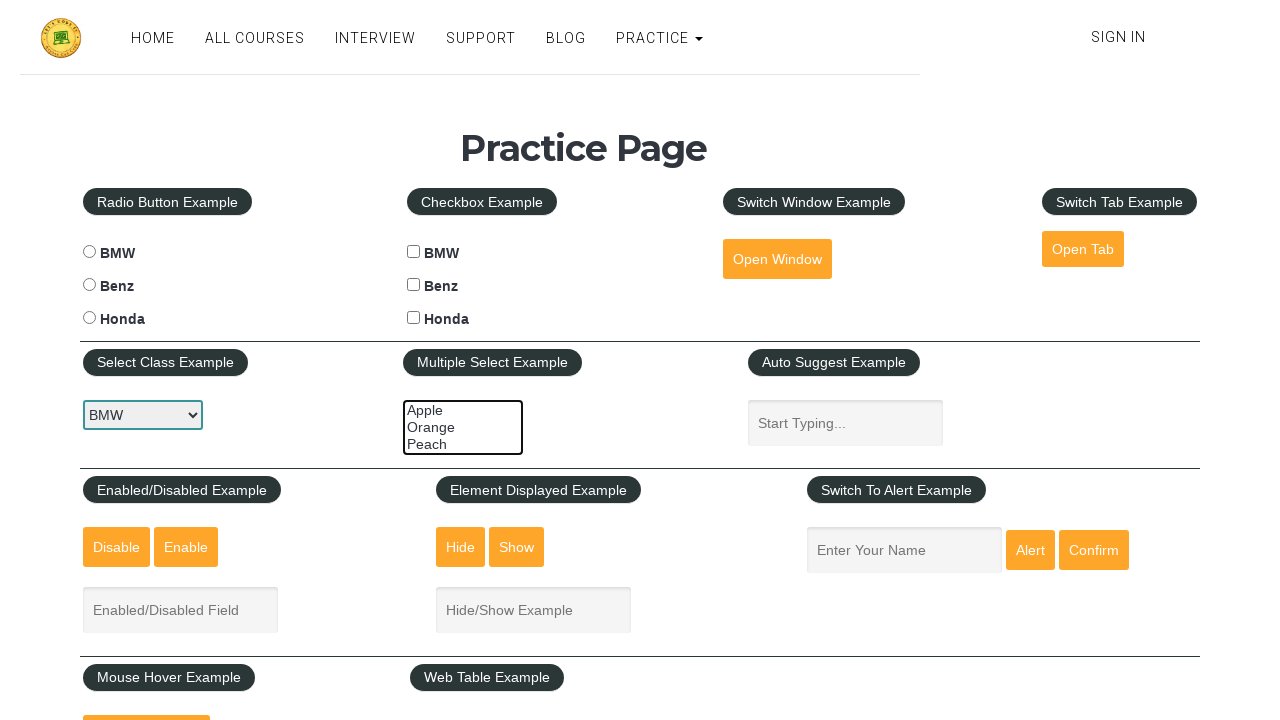

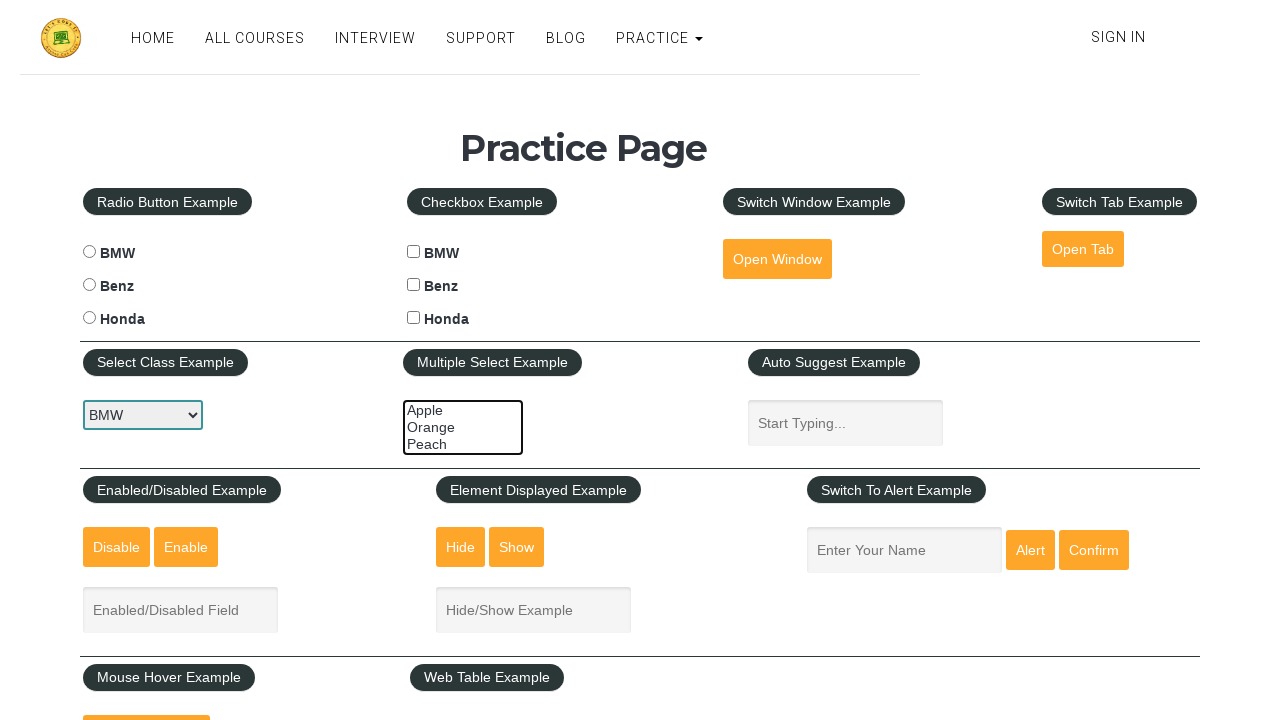